Navigates to Hacker News, verifies that posts are displayed on the page, and clicks through to the next page of posts using pagination.

Starting URL: https://news.ycombinator.com/

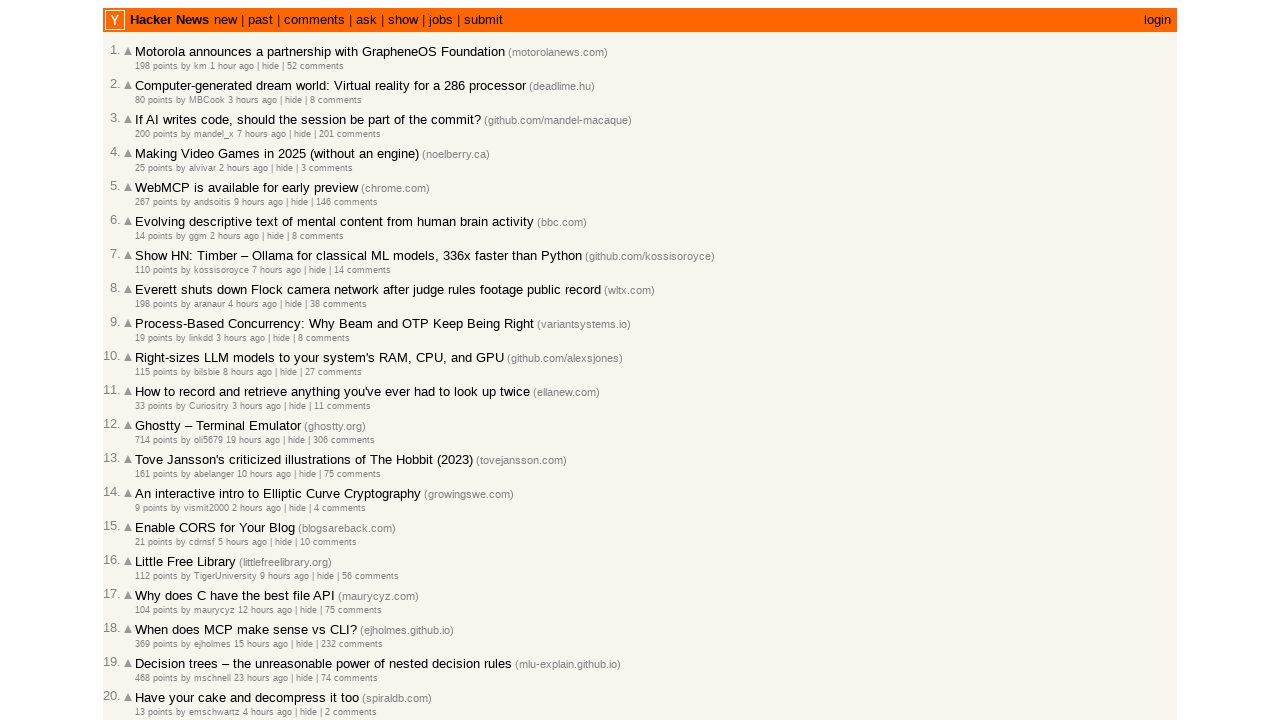

Waited for posts to load on Hacker News homepage
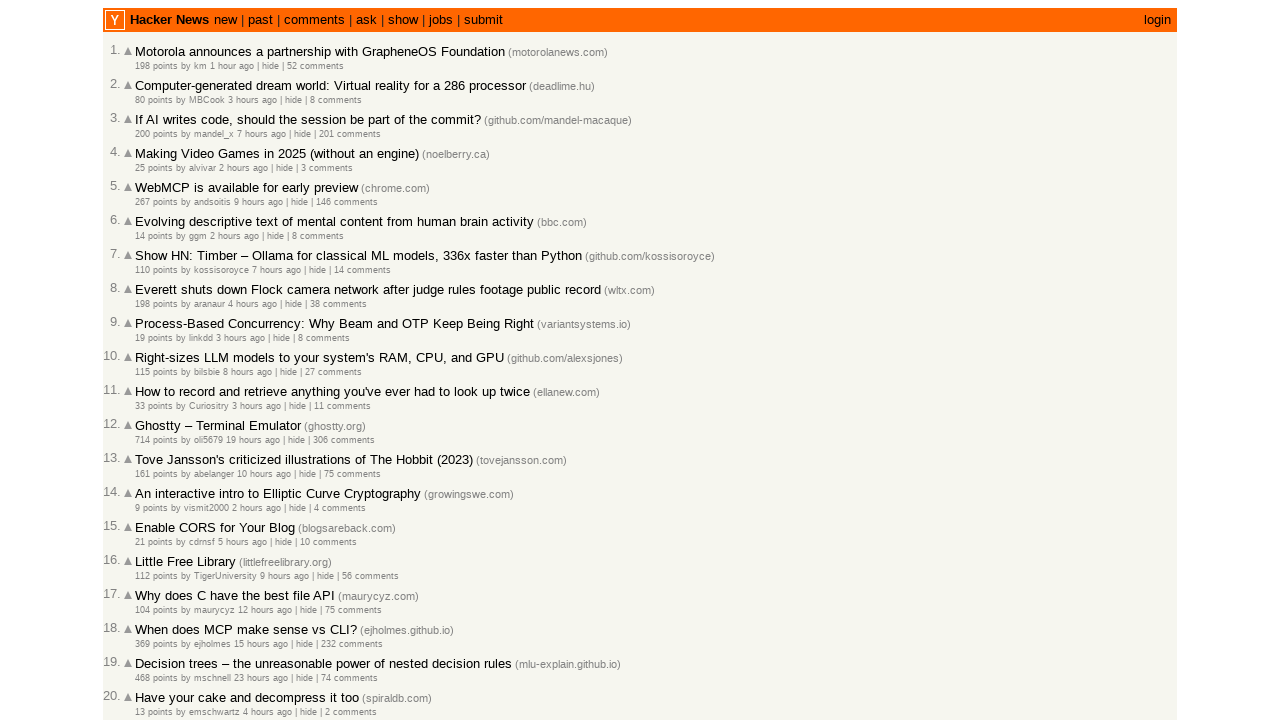

Verified post title links are present
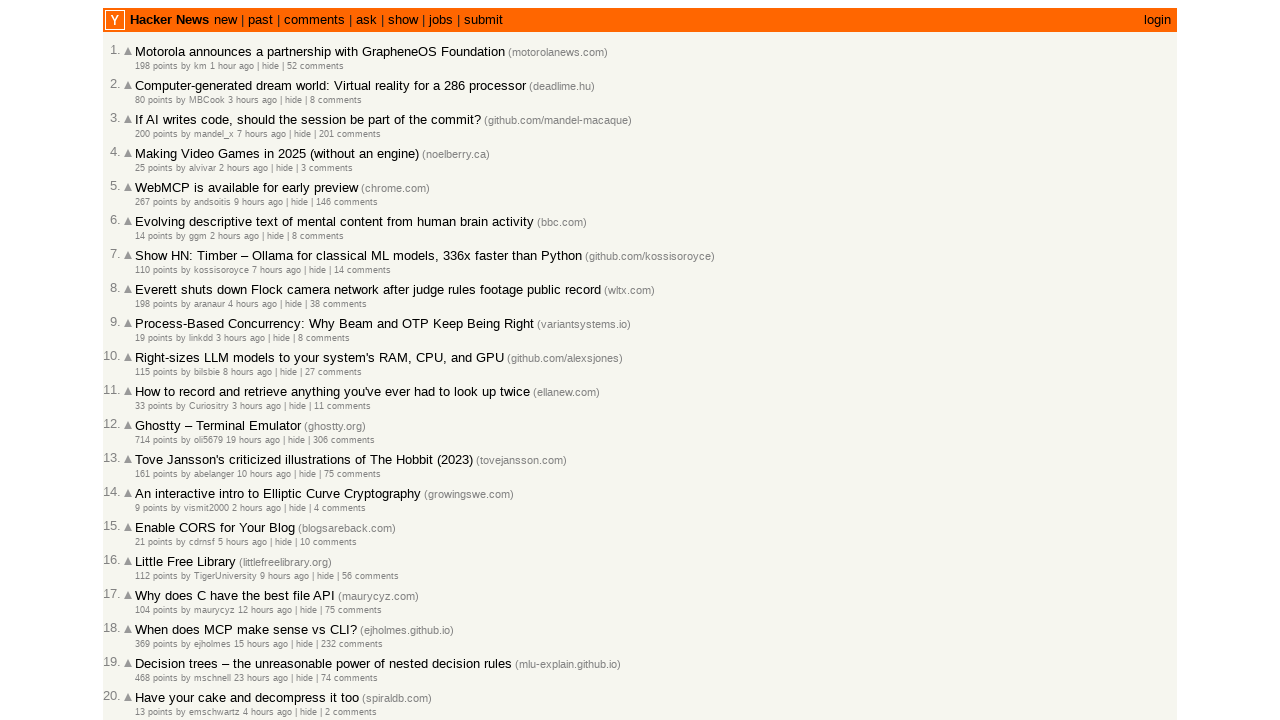

Verified post rank elements are present
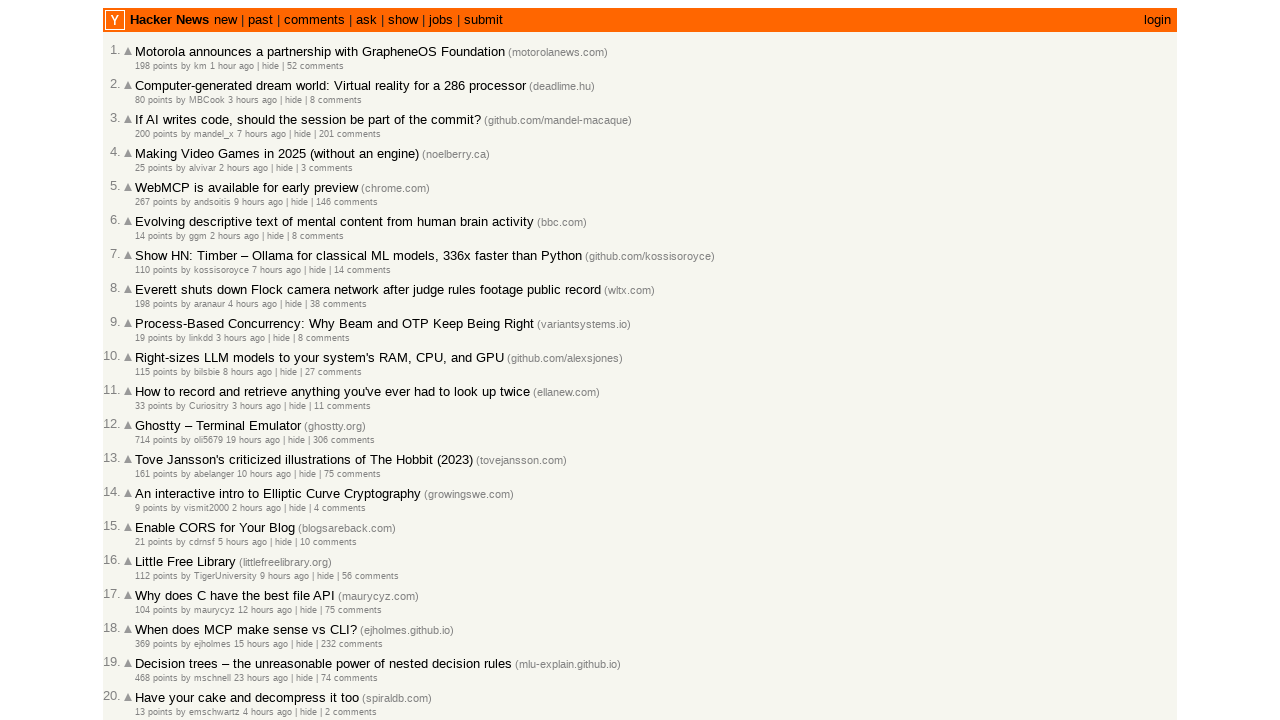

Clicked 'More' link to navigate to next page of posts at (149, 616) on .morelink
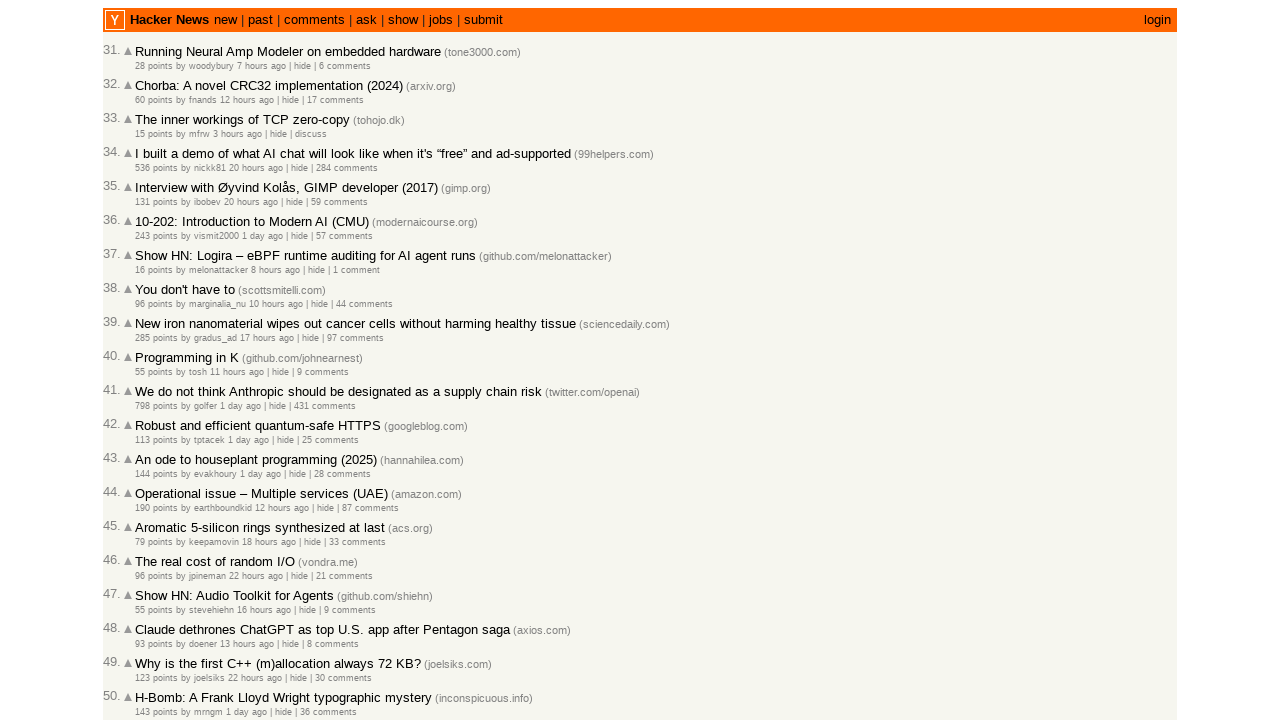

Waited for next page posts to load
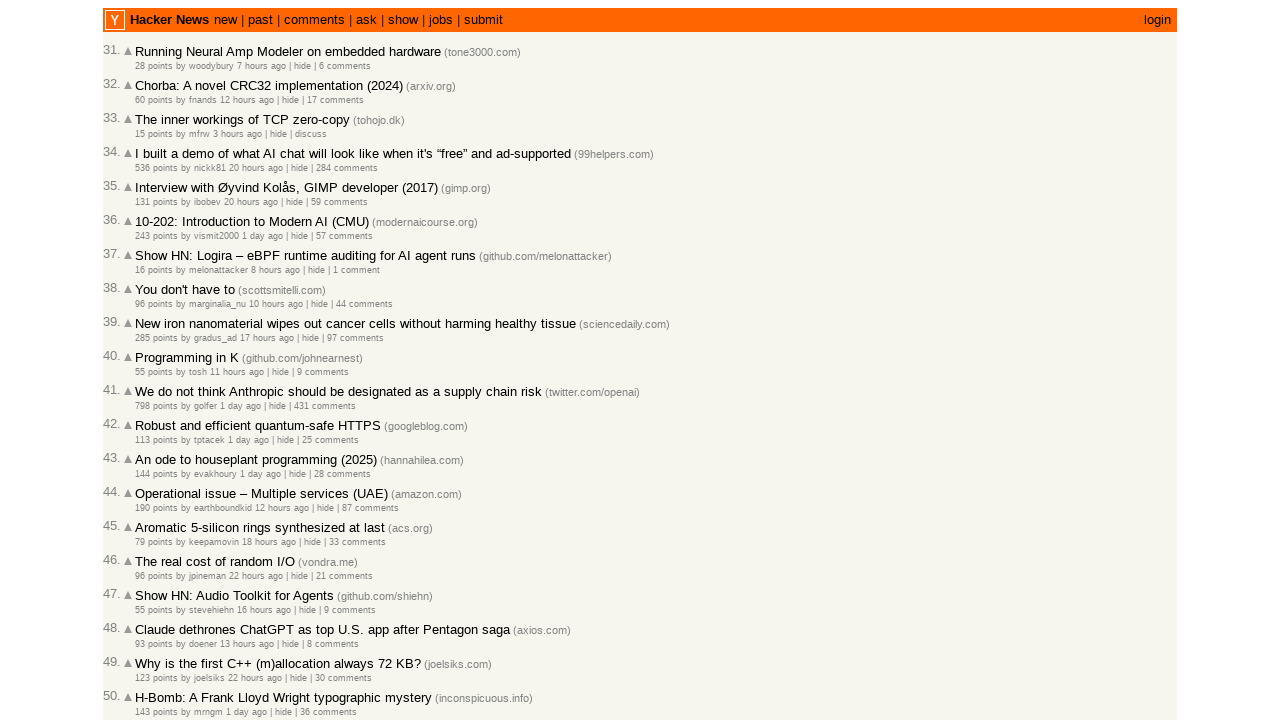

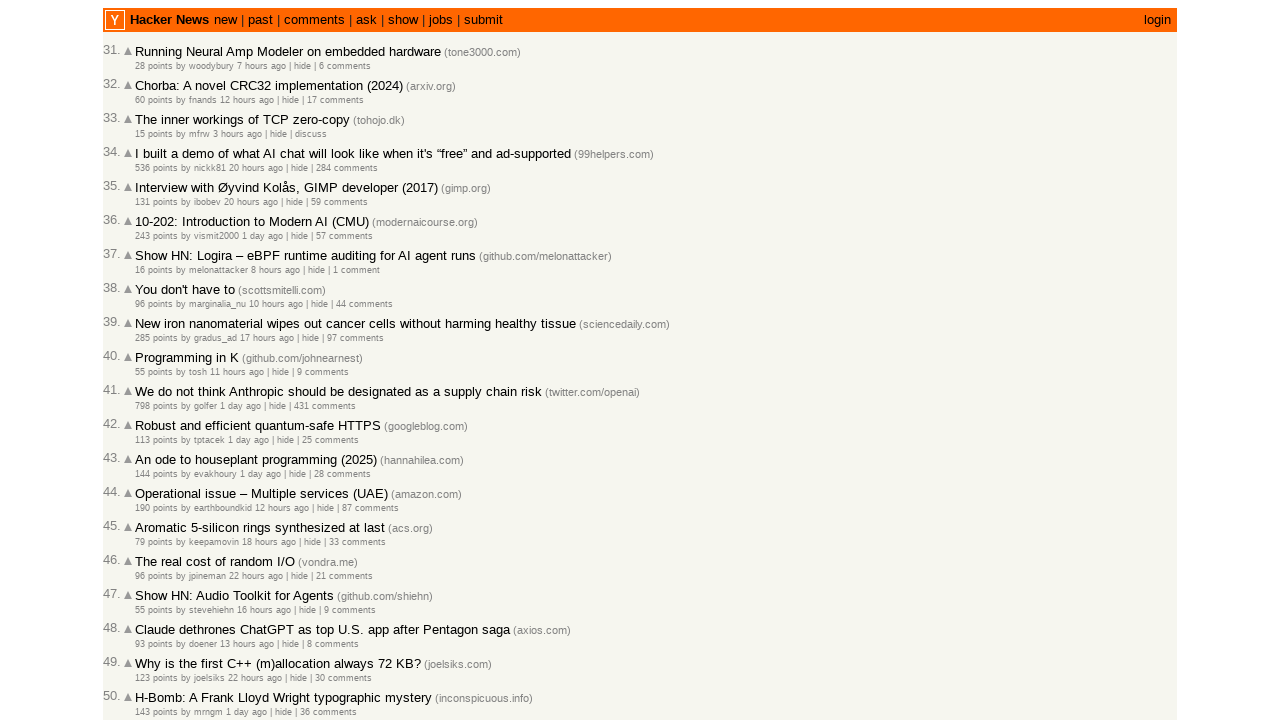